Tests clicking on the first link found on the survey demo page

Starting URL: https://agileway.com.au/demo/survey

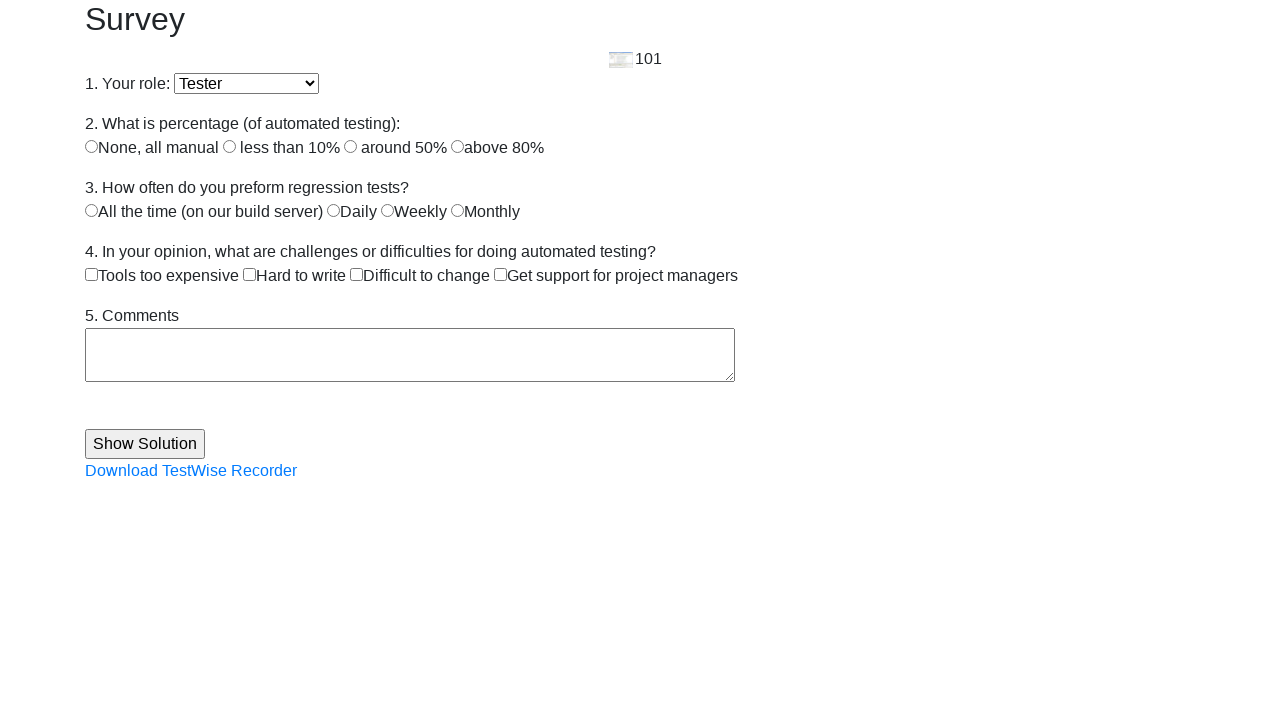

Located the first link on the survey demo page
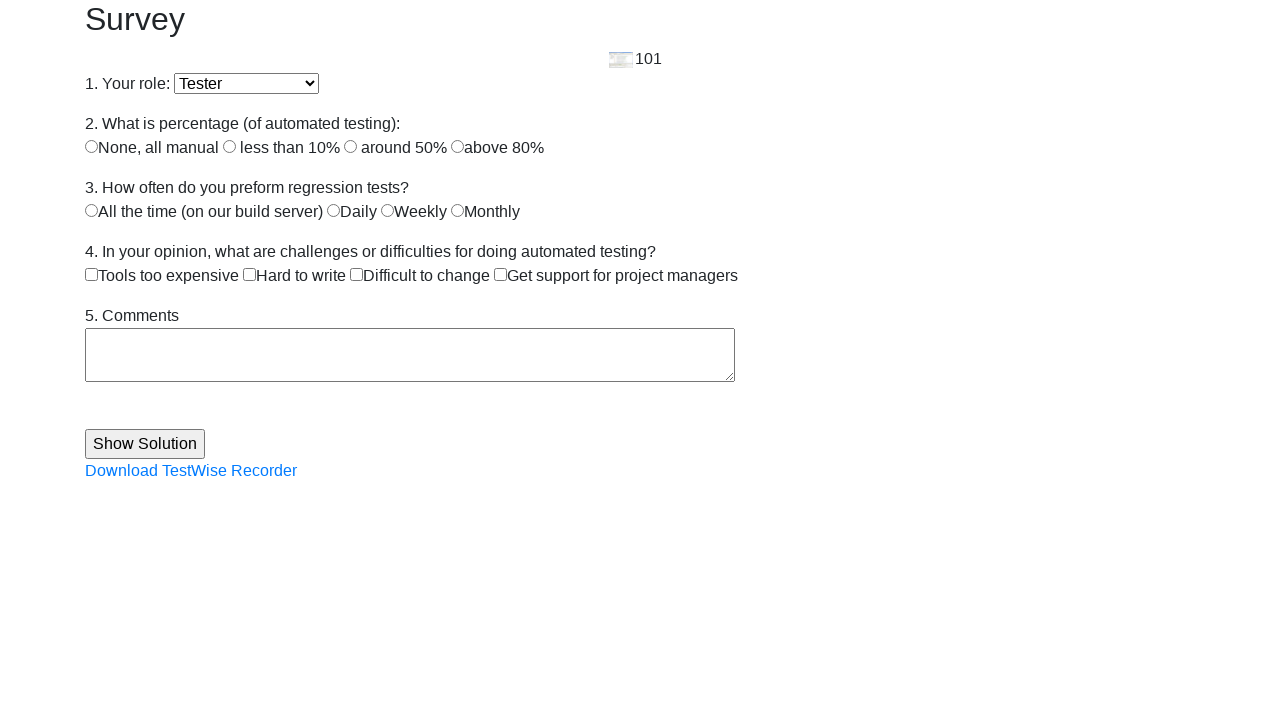

Clicked the first link at (191, 471) on xpath=//a >> nth=0
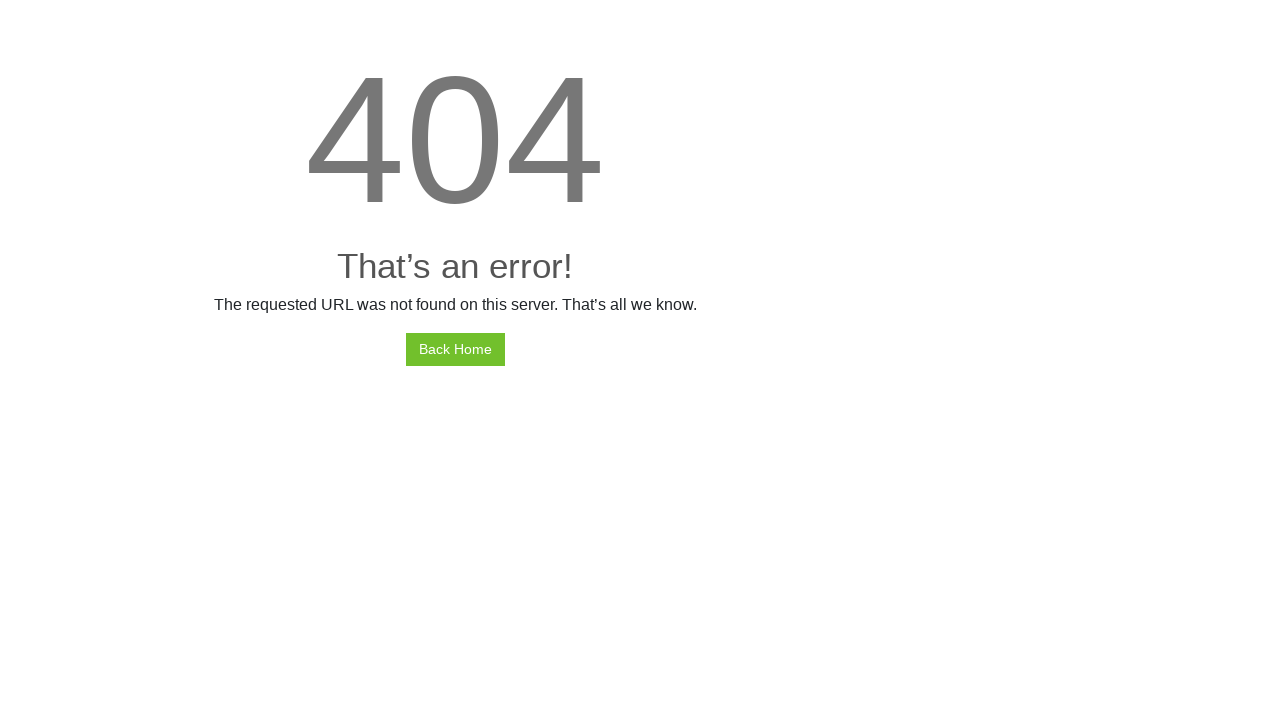

Waited 2 seconds for navigation to complete
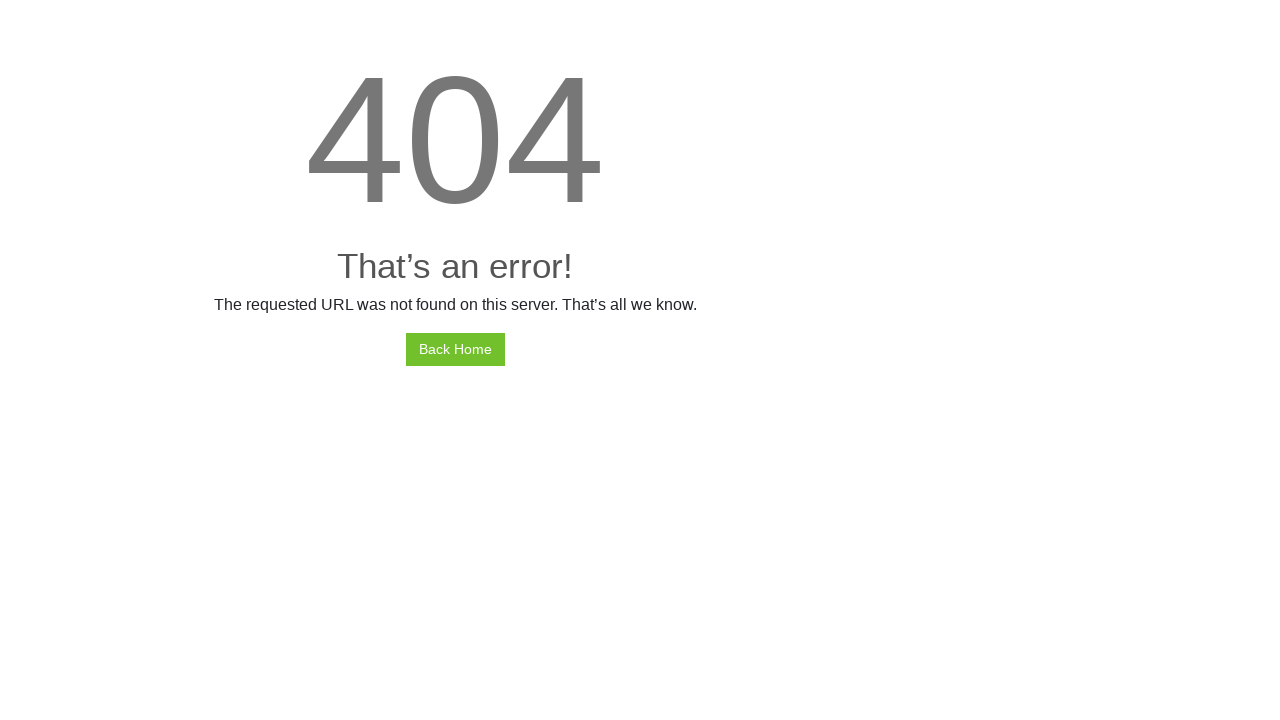

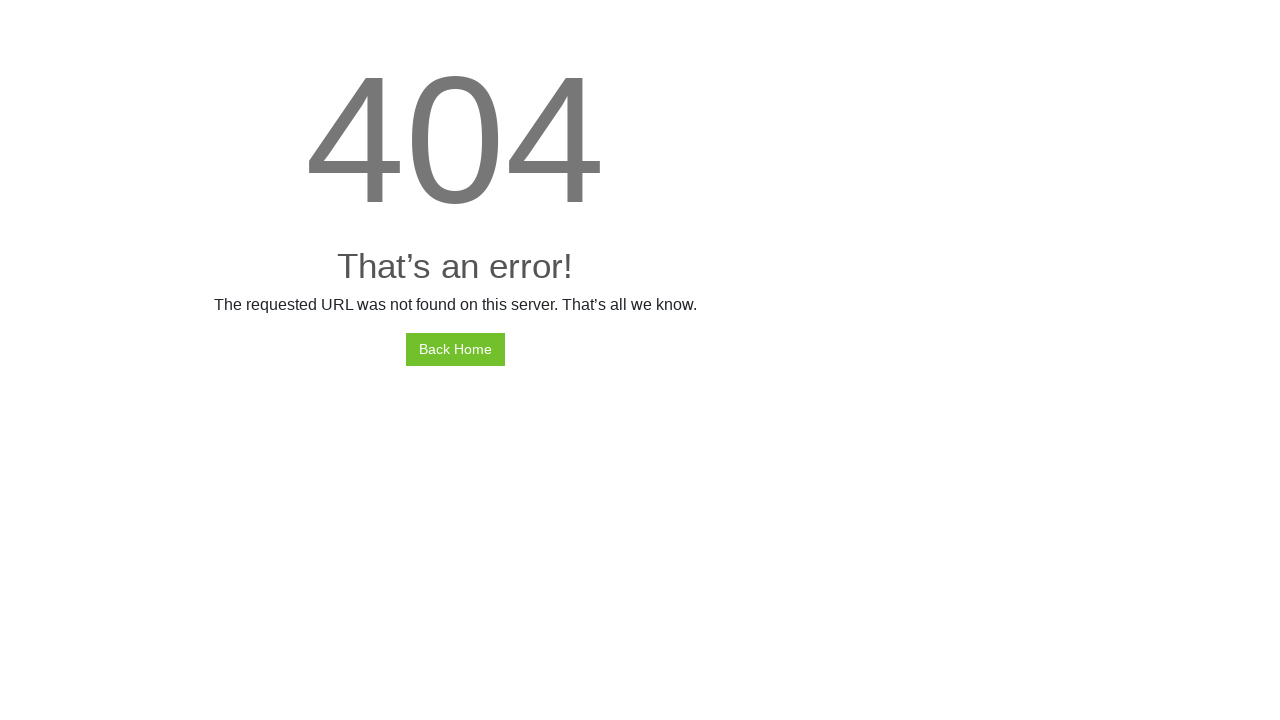